Tests navigation through different blockchain market selectors on Aave's markets page, clicking through Arbitrum, Avalanche, Optimism, and Polygon chain options and verifying market data loads.

Starting URL: https://app.aave.com/markets/

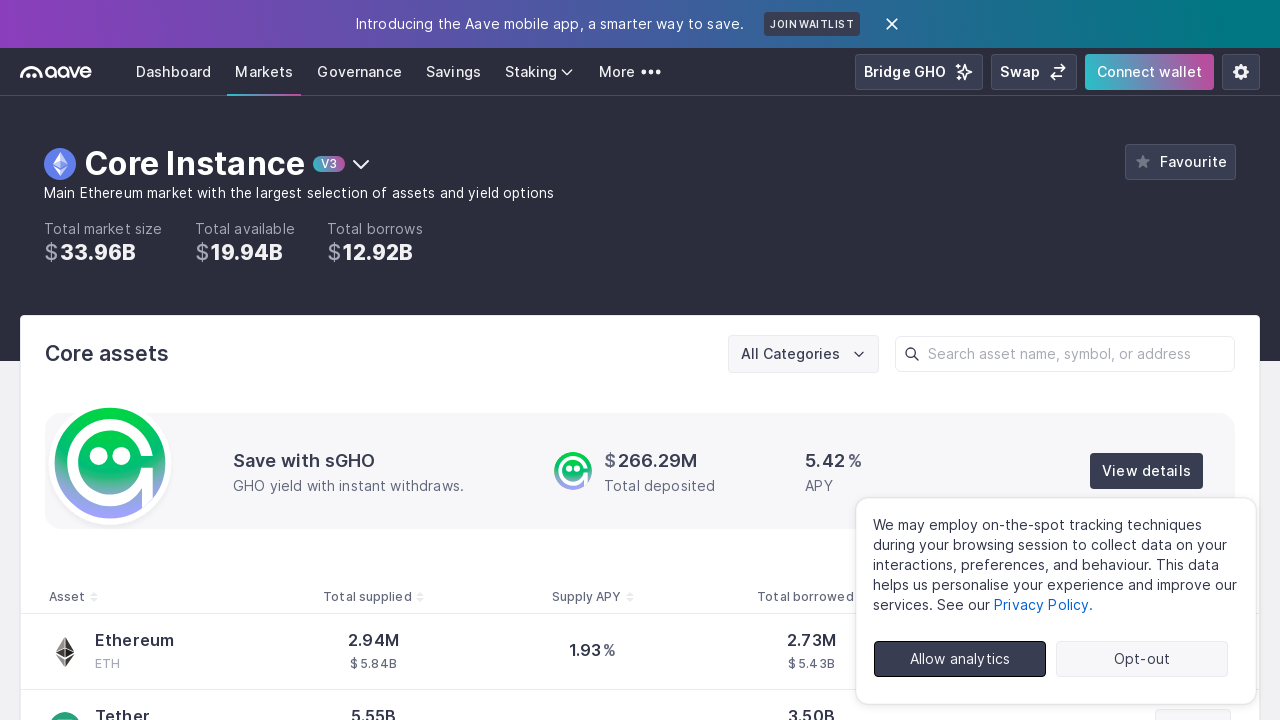

Clicked market selector dropdown at (315, 174) on [data-cy="marketSelector"]
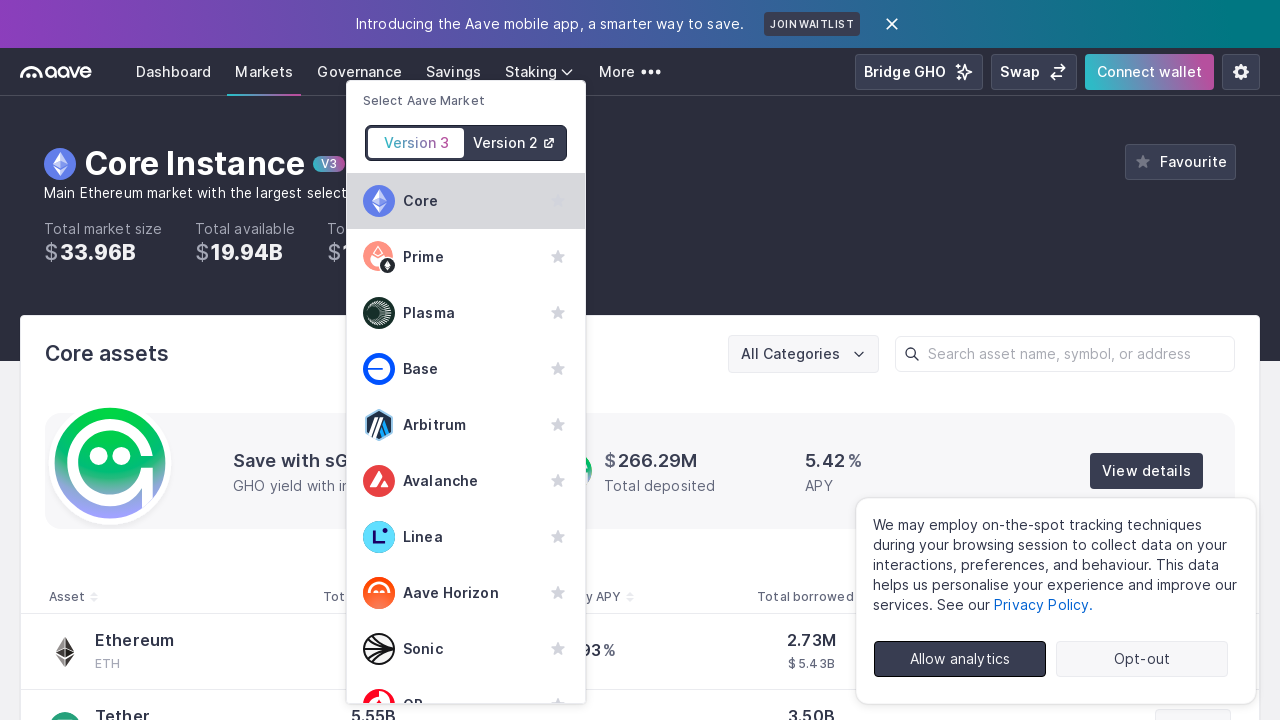

Selected blockchain market option: marketSelector_proto_arbitrum_v3 at (466, 425) on [data-cy="marketSelector_proto_arbitrum_v3"]
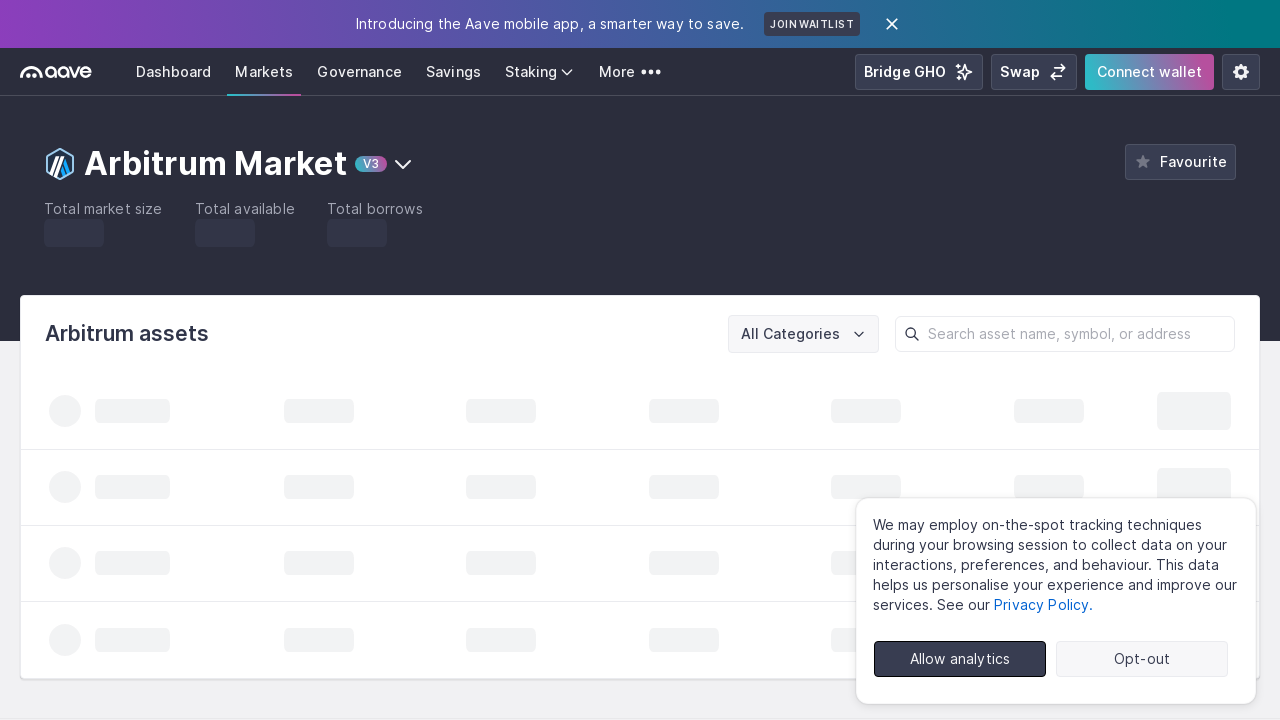

Market data loaded for marketSelector_proto_arbitrum_v3
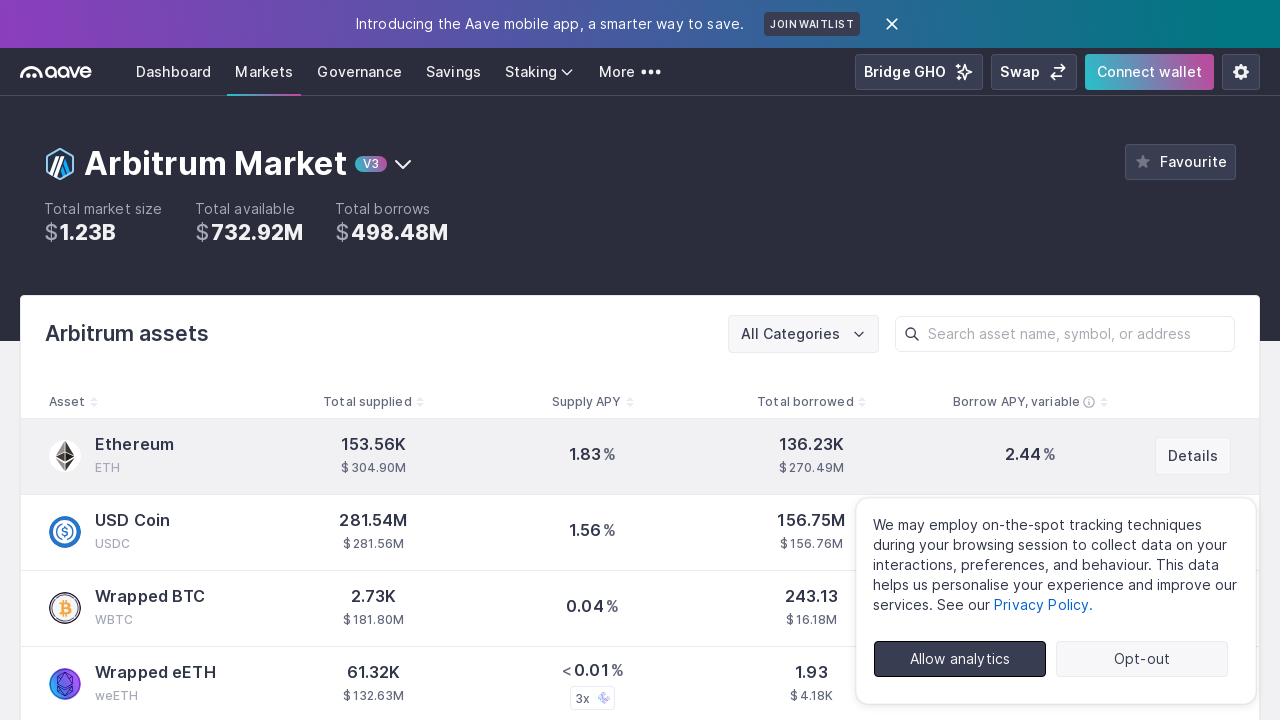

Clicked market selector dropdown at (245, 164) on [data-cy="marketSelector"]
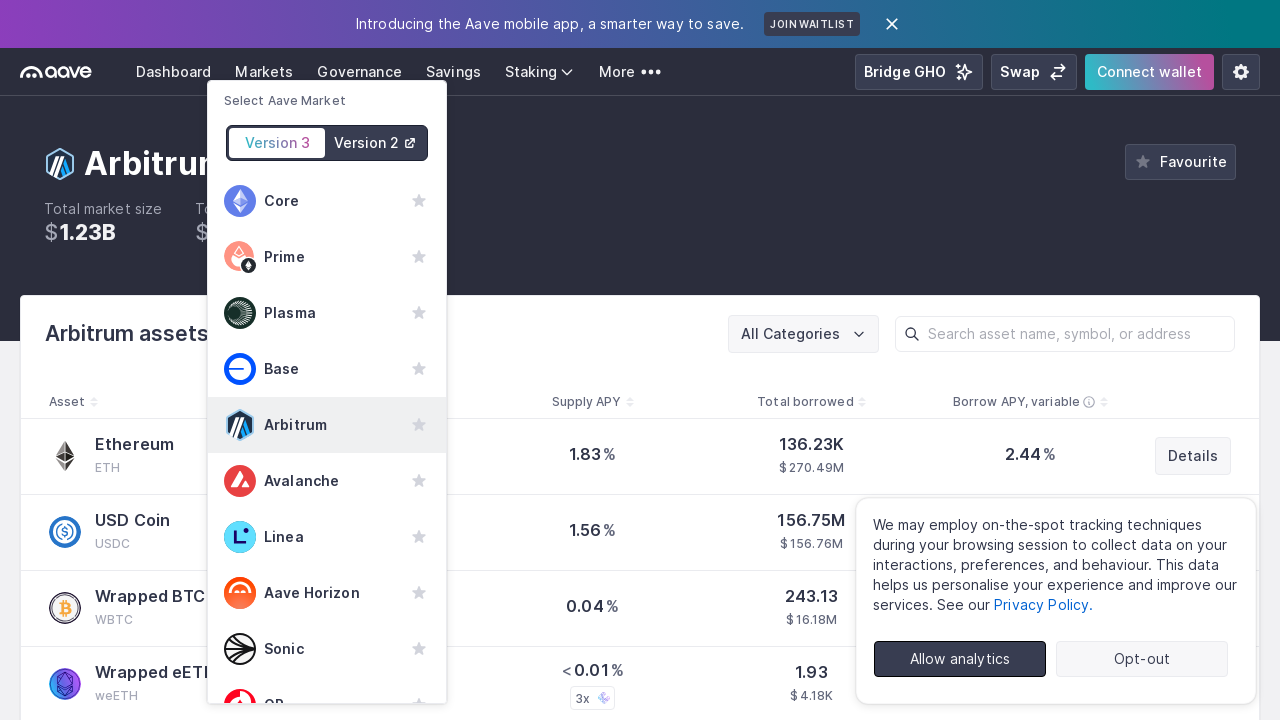

Selected blockchain market option: marketSelector_proto_avalanche_v3 at (327, 481) on [data-cy="marketSelector_proto_avalanche_v3"]
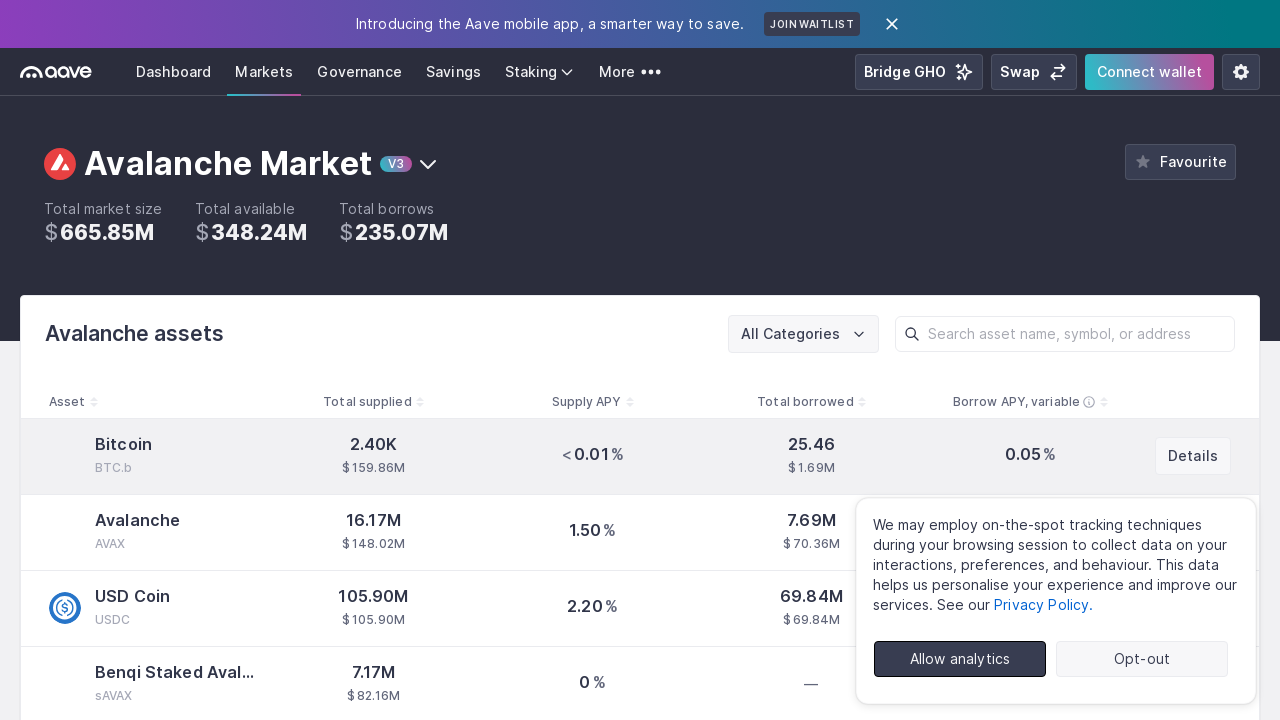

Market data loaded for marketSelector_proto_avalanche_v3
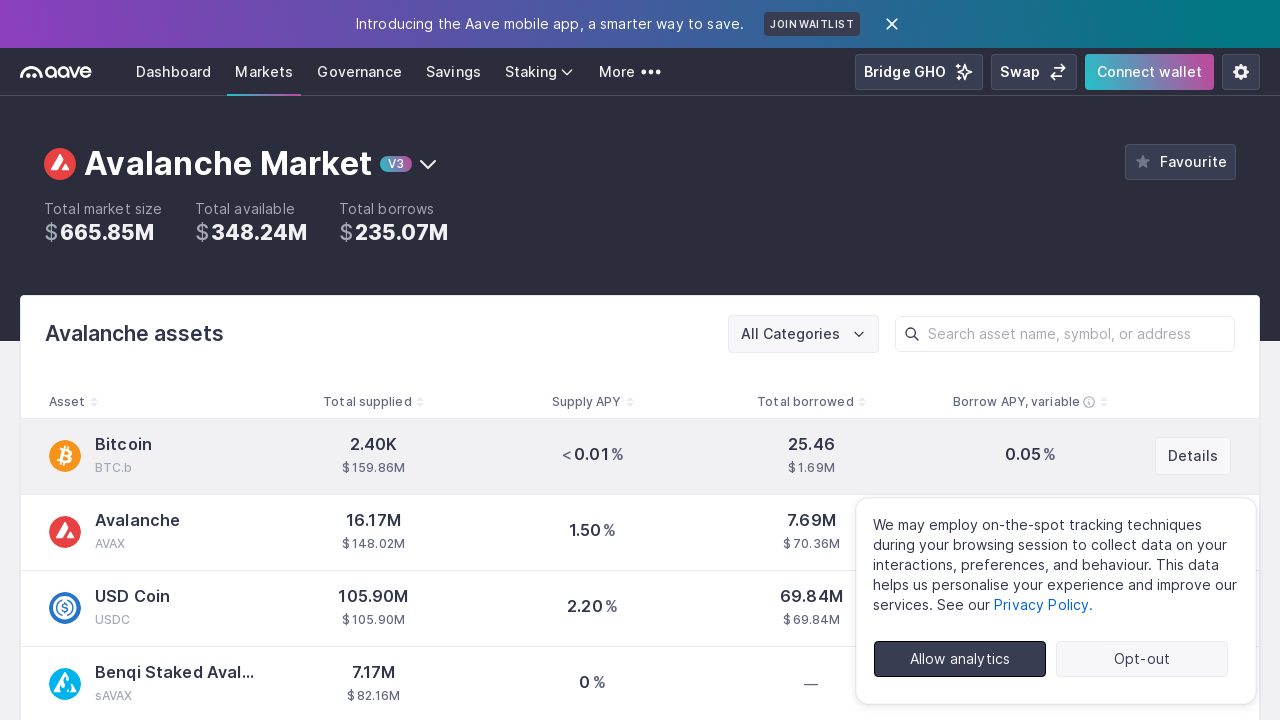

Clicked market selector dropdown at (258, 164) on [data-cy="marketSelector"]
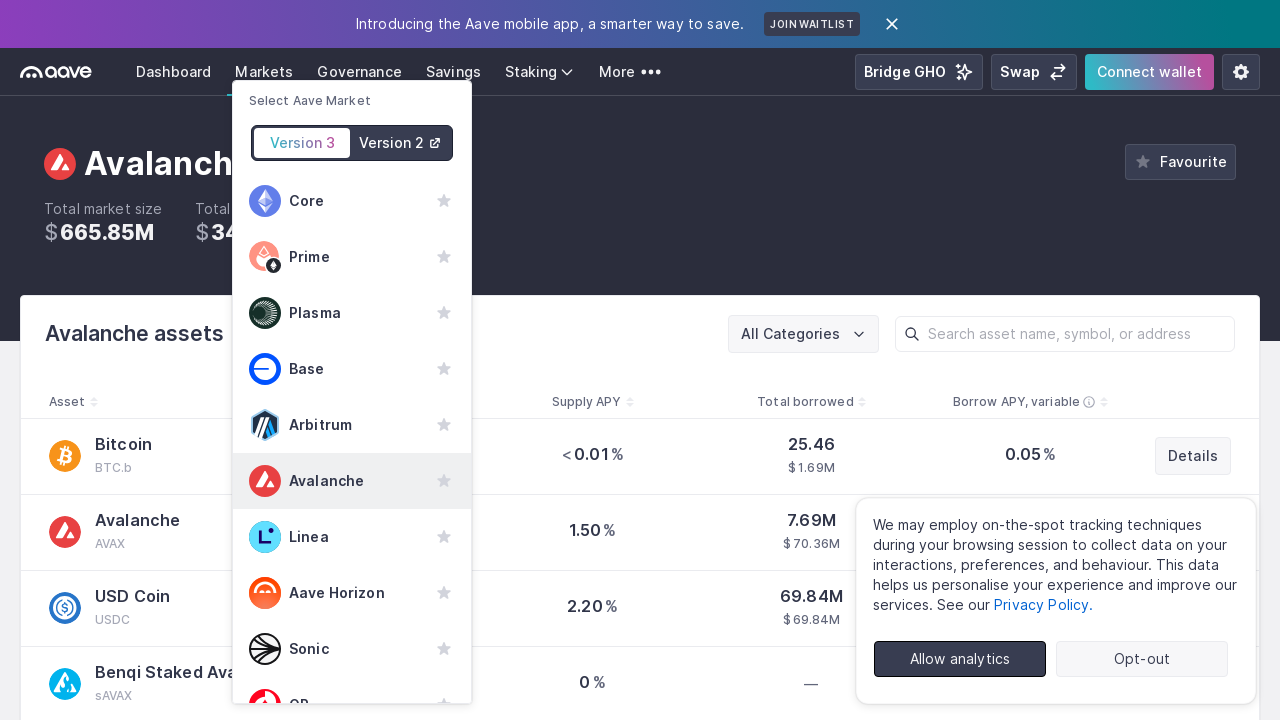

Selected blockchain market option: marketSelector_proto_optimism_v3 at (352, 675) on [data-cy="marketSelector_proto_optimism_v3"]
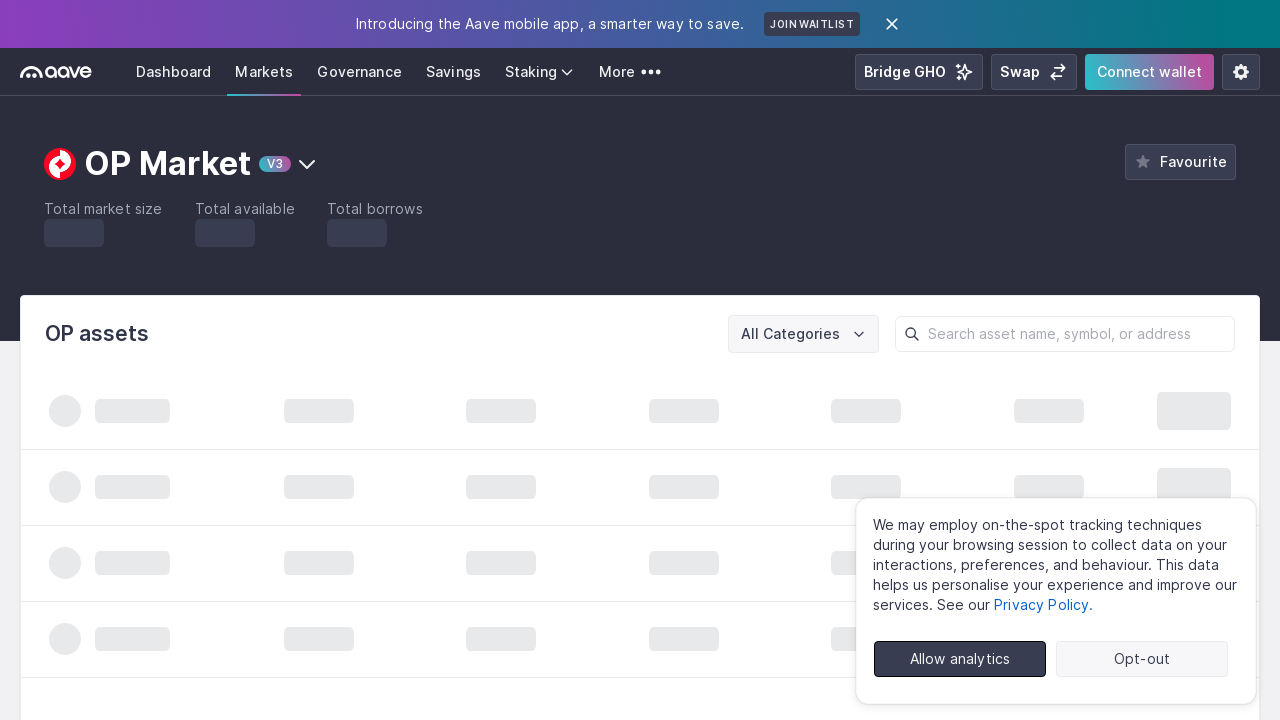

Market data loaded for marketSelector_proto_optimism_v3
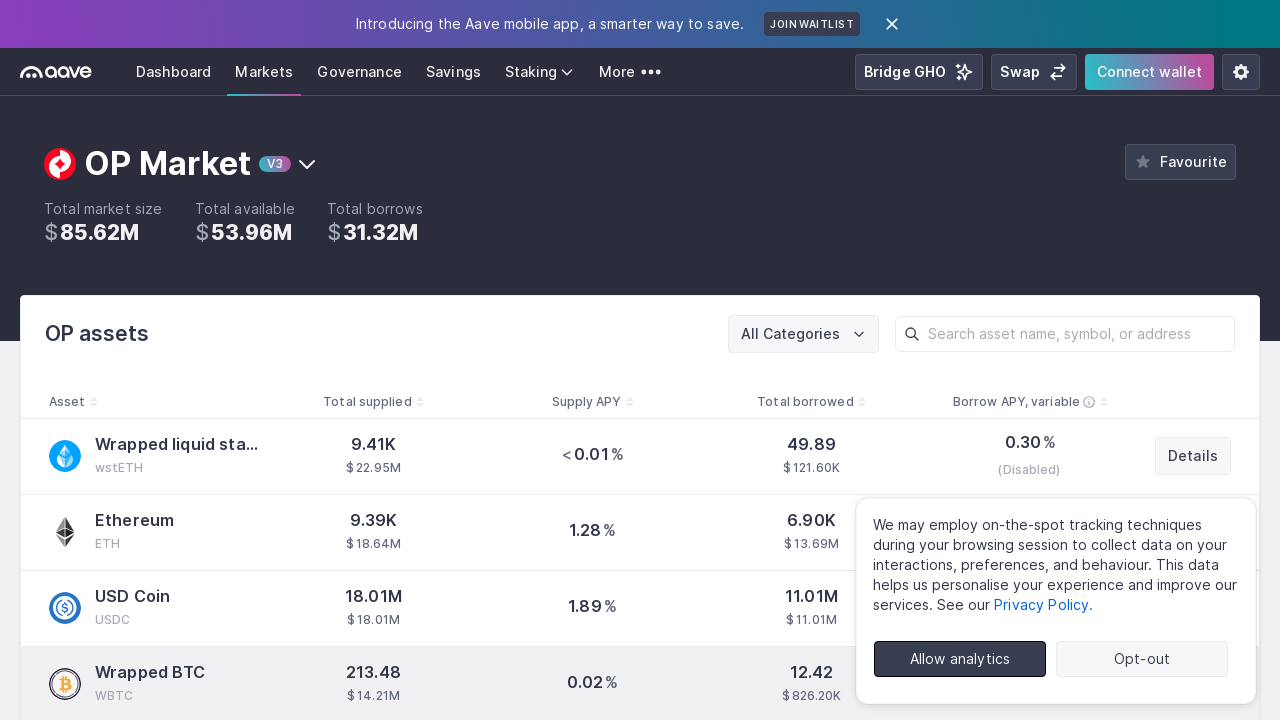

Clicked market selector dropdown at (198, 164) on [data-cy="marketSelector"]
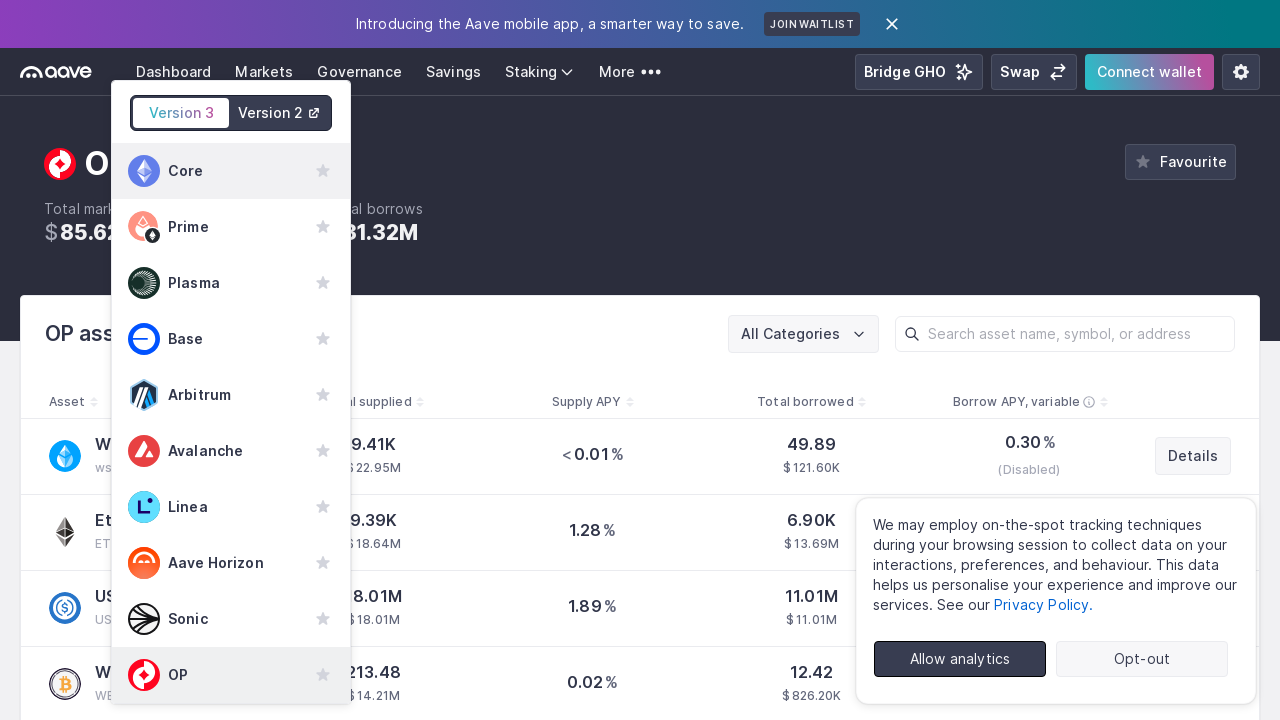

Selected blockchain market option: marketSelector_proto_polygon_v3 at (231, 392) on [data-cy="marketSelector_proto_polygon_v3"]
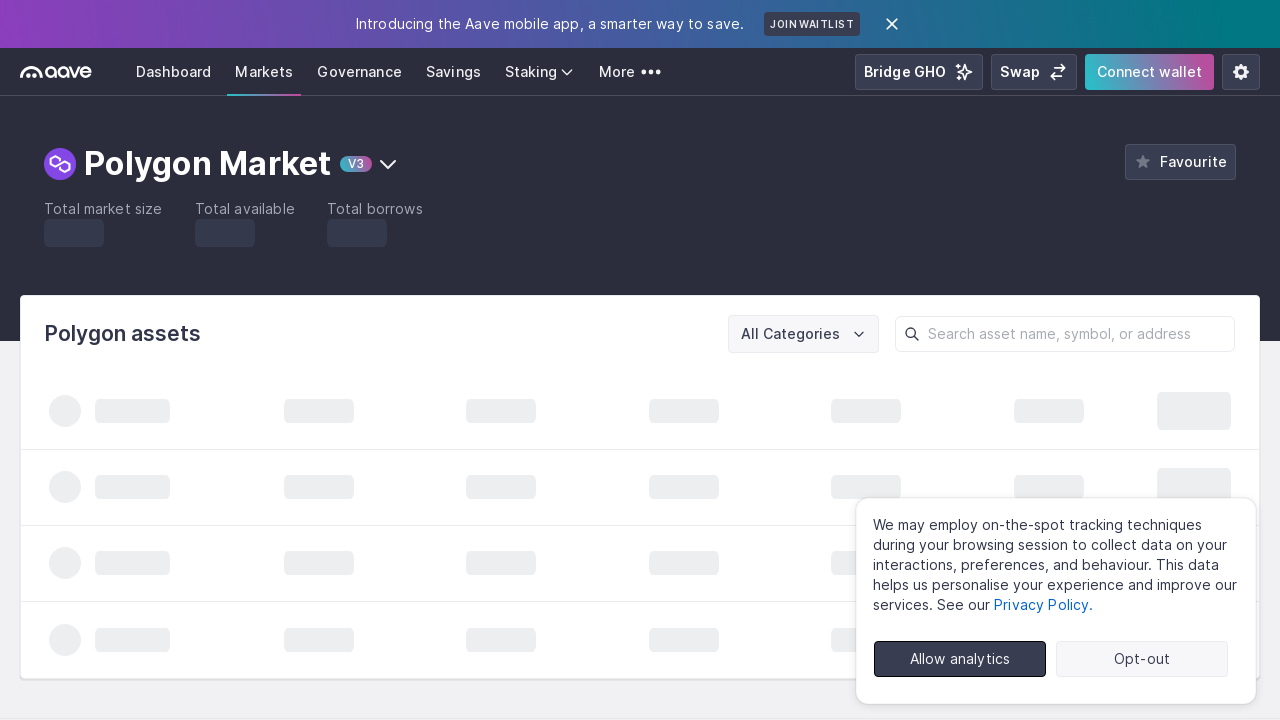

Market data loaded for marketSelector_proto_polygon_v3
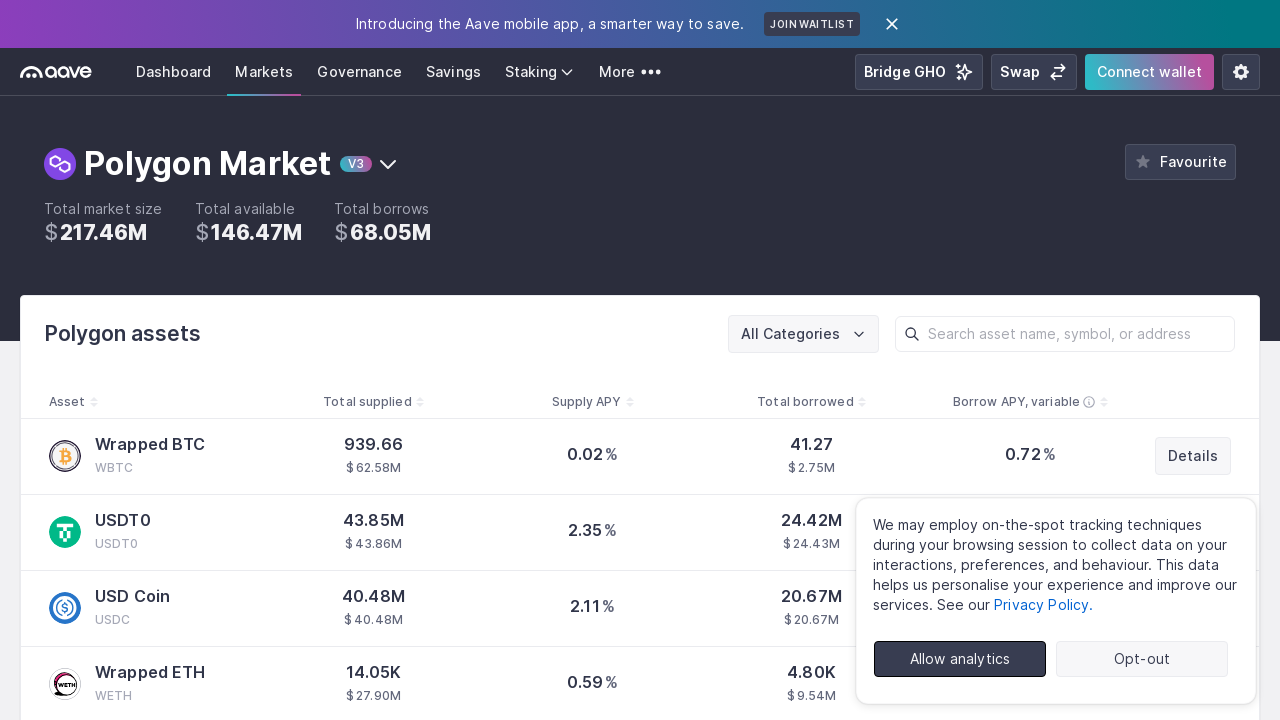

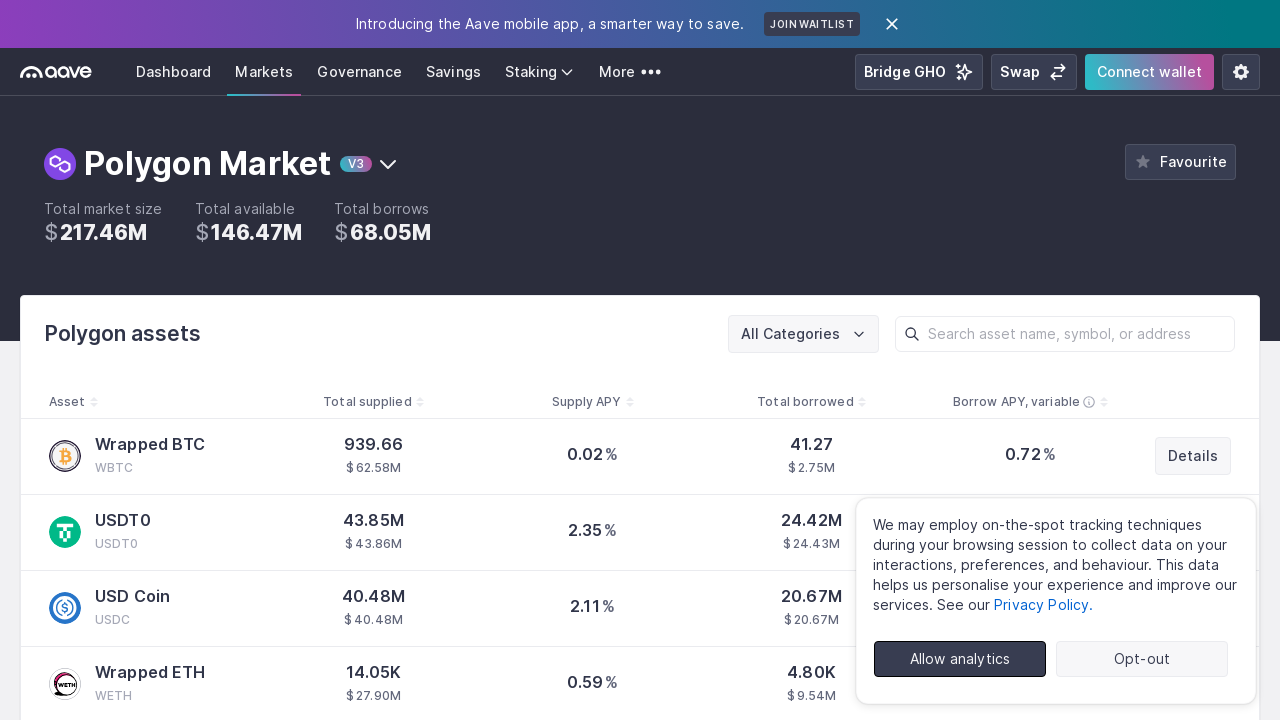